Navigates to rahulshettyacademy.com and its practice project page, demonstrating browser navigation commands like back, forward, and refresh

Starting URL: https://rahulshettyacademy.com

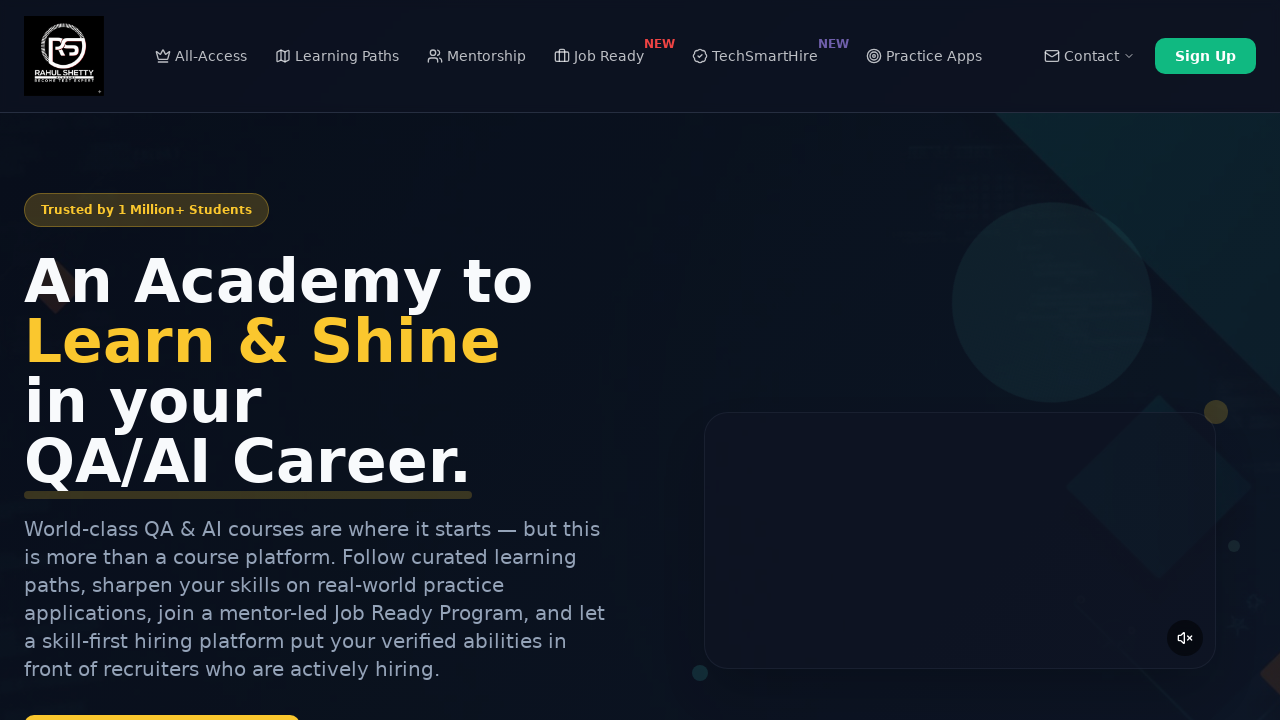

Retrieved and printed page title
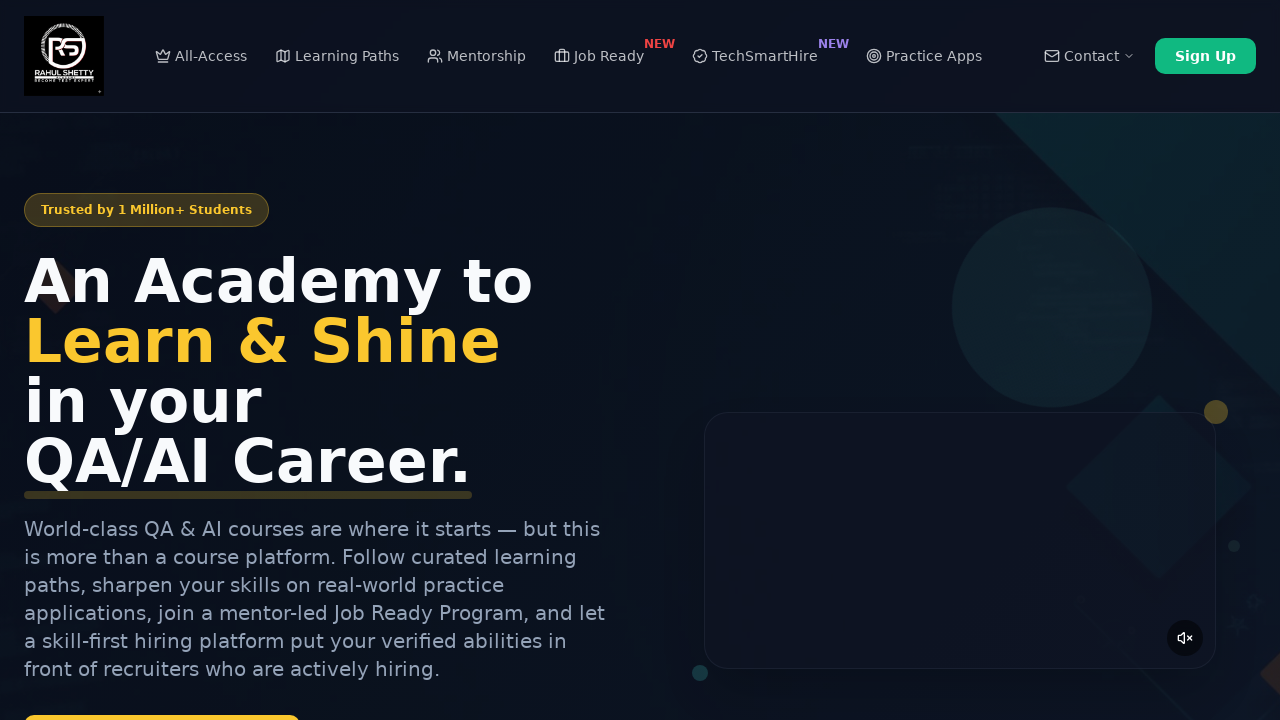

Retrieved and printed current page URL
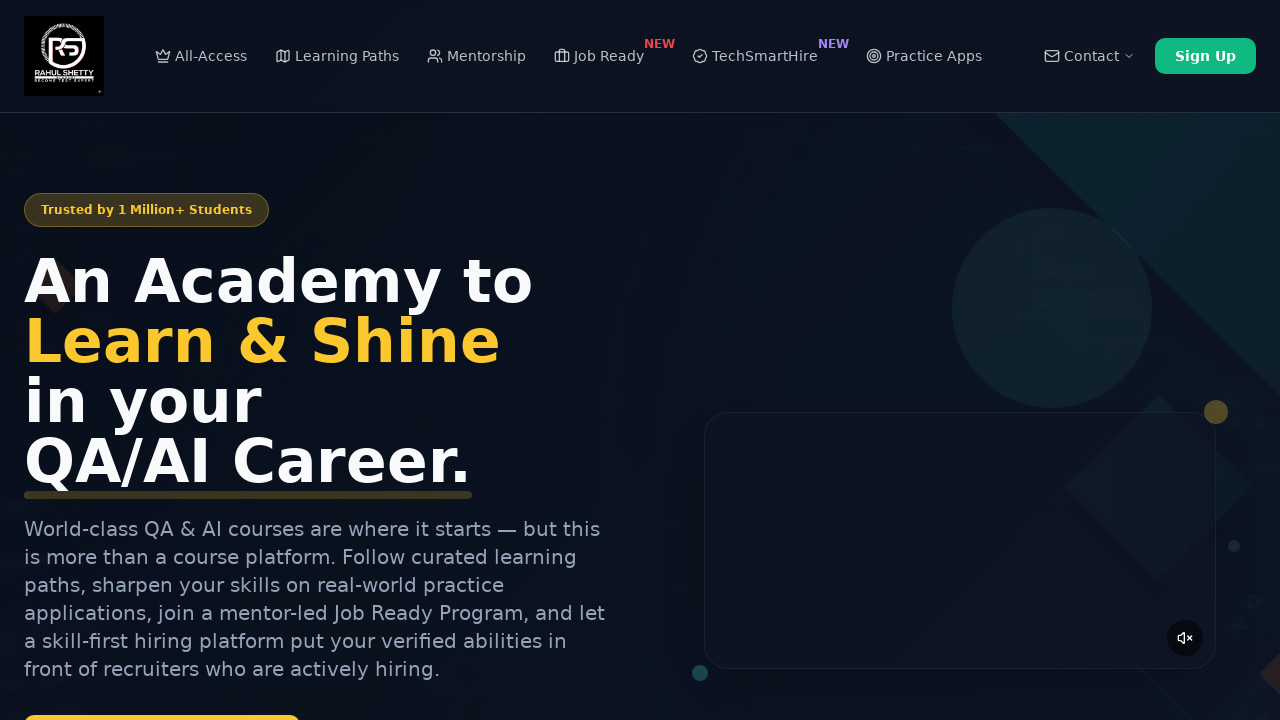

Navigated to practice project page at rahulshettyacademy.com/practice-project
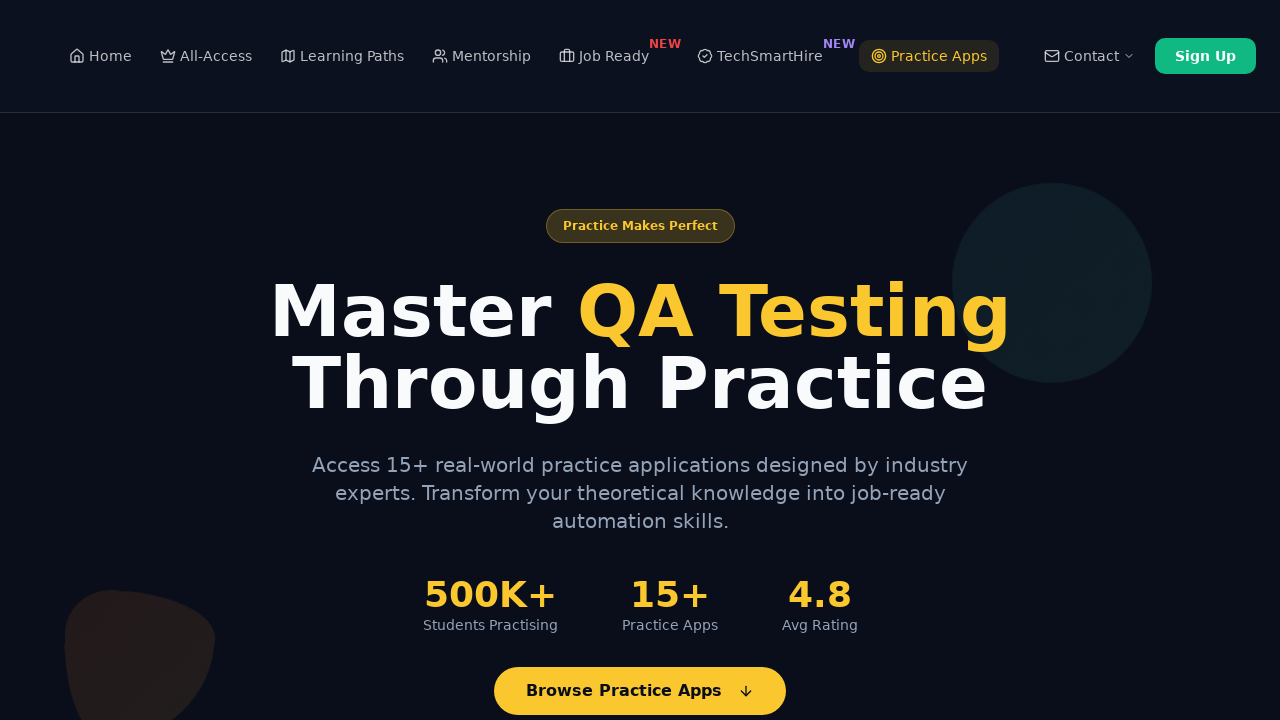

Navigated back to previous page
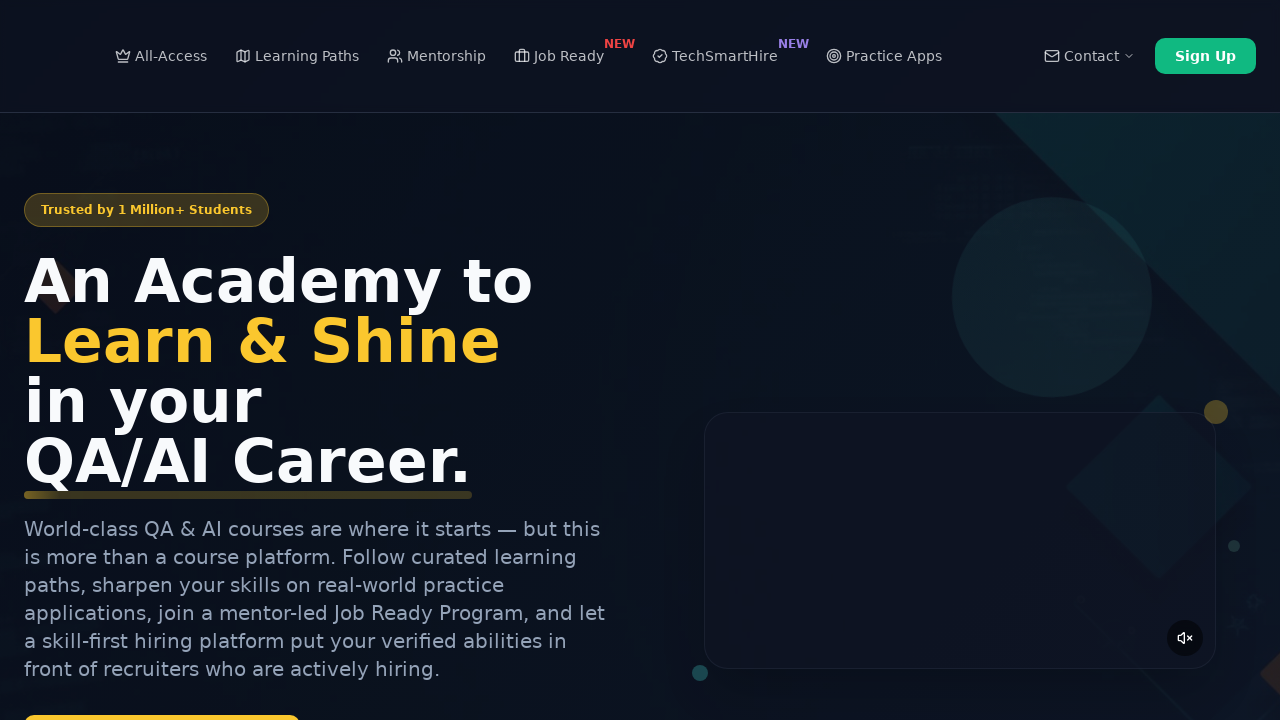

Navigated forward to next page
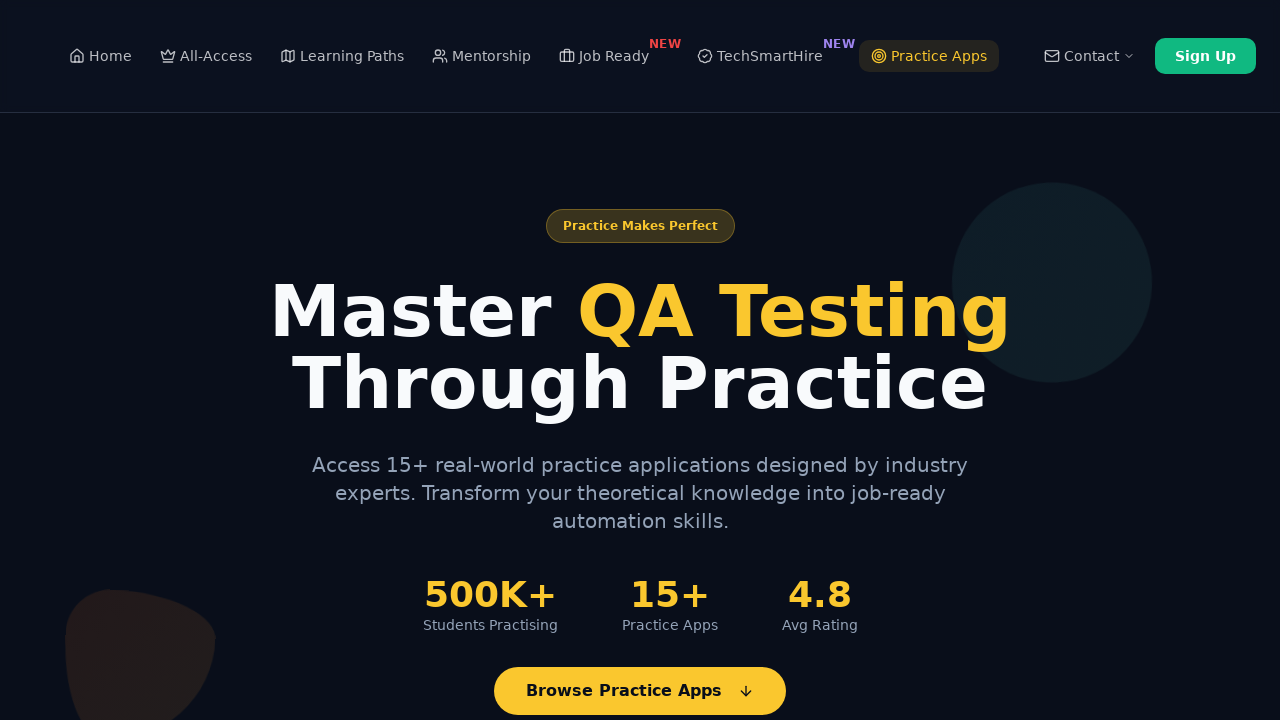

Refreshed the current page
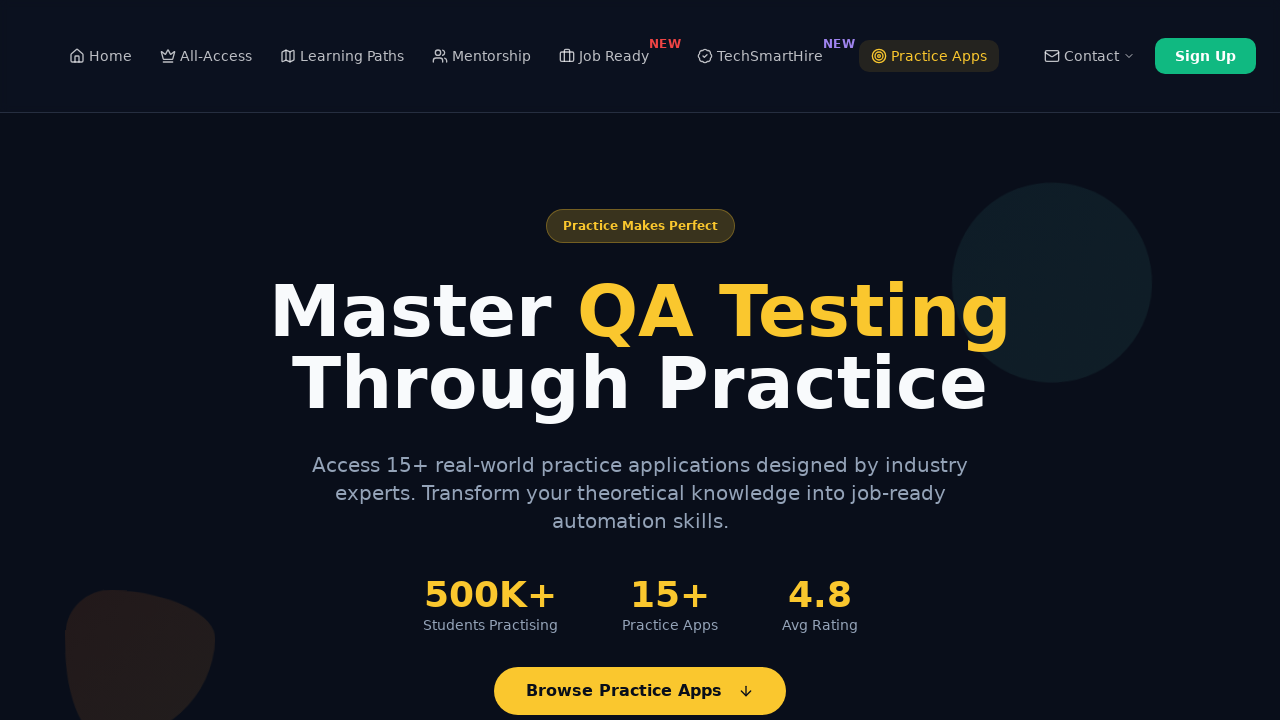

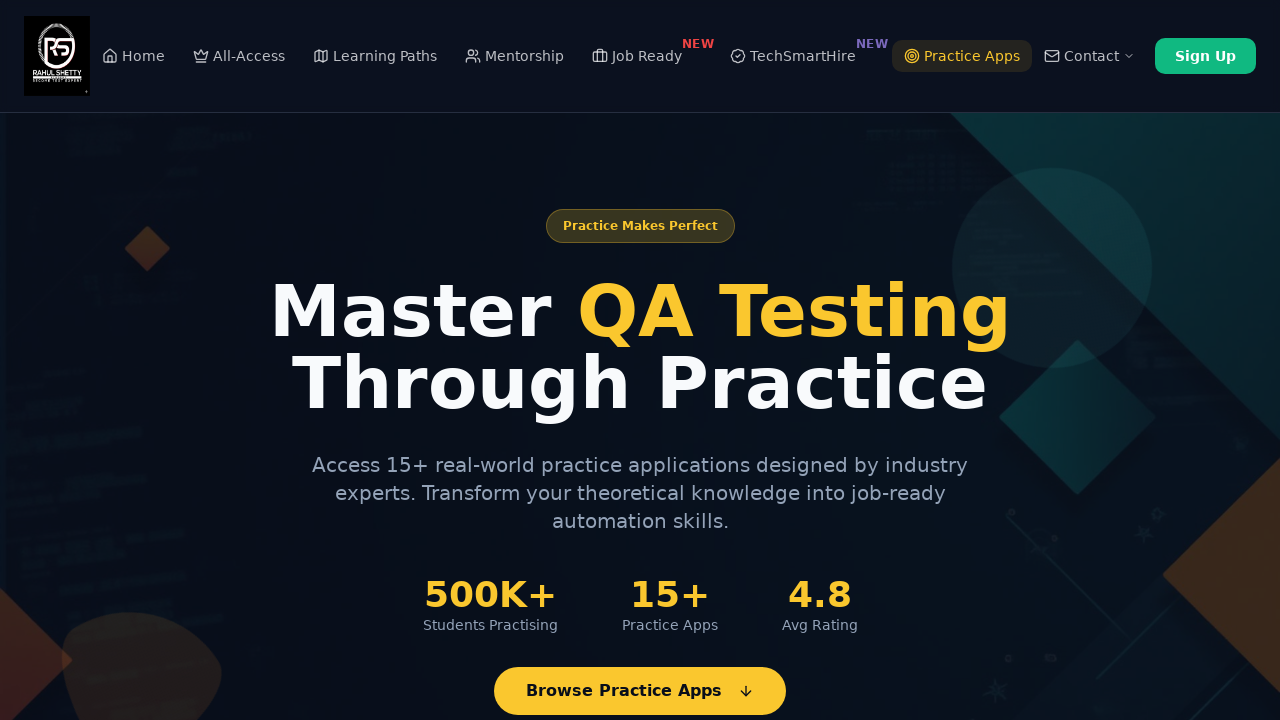